Navigates to omayo.blogspot.com, maximizes the browser window, and retrieves the page title and current URL for verification purposes.

Starting URL: http://omayo.blogspot.com/

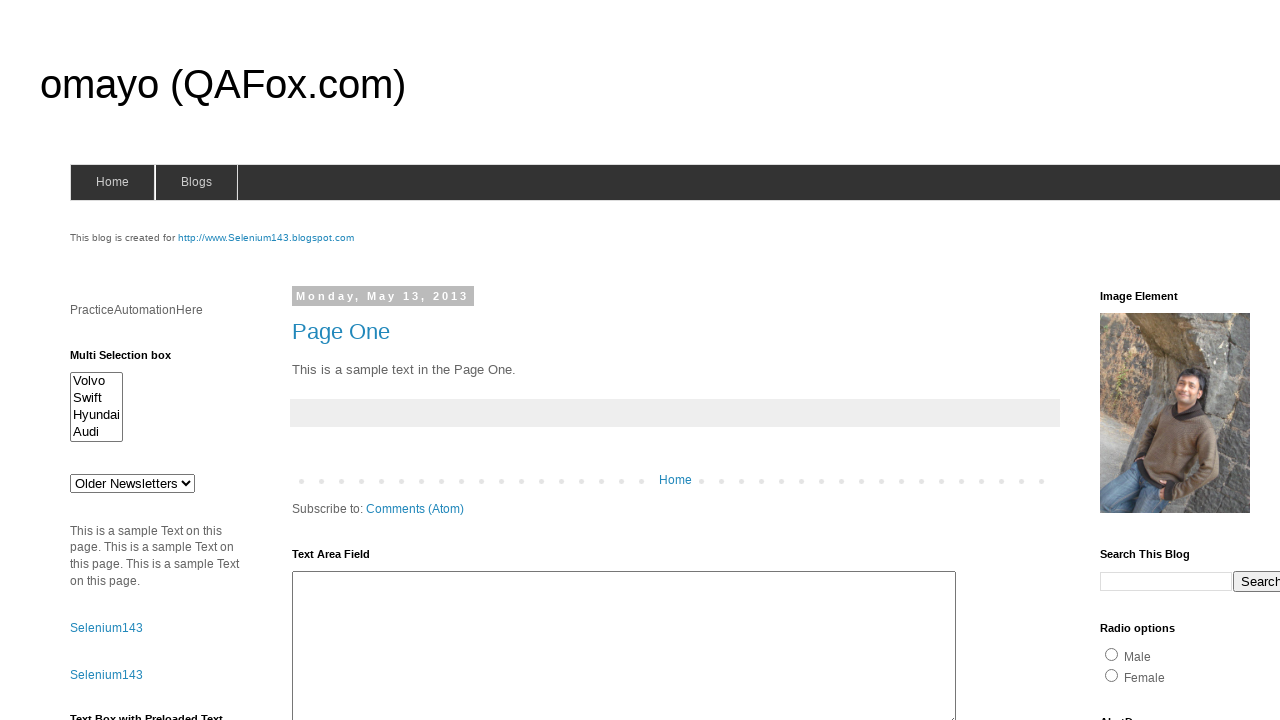

Set viewport size to 1920x1080 to maximize the browser window
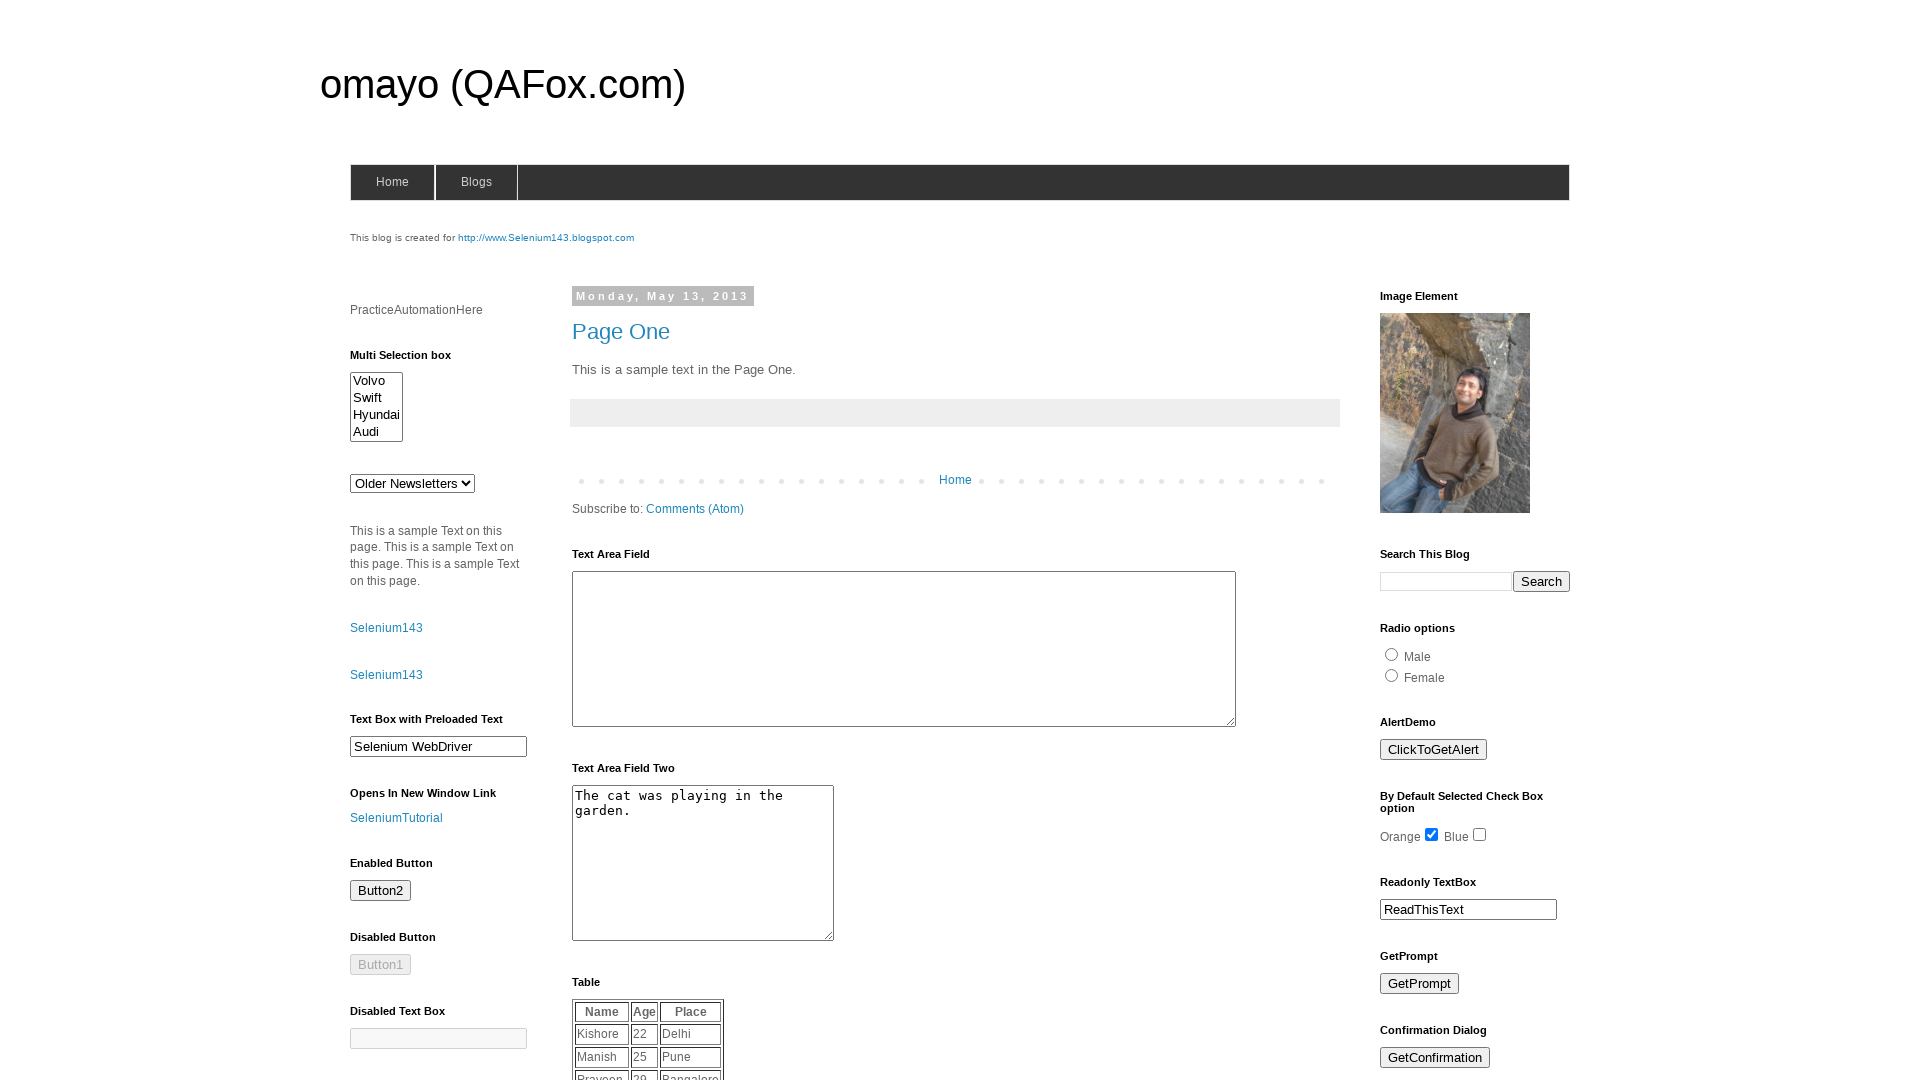

Waited for page to reach domcontentloaded state
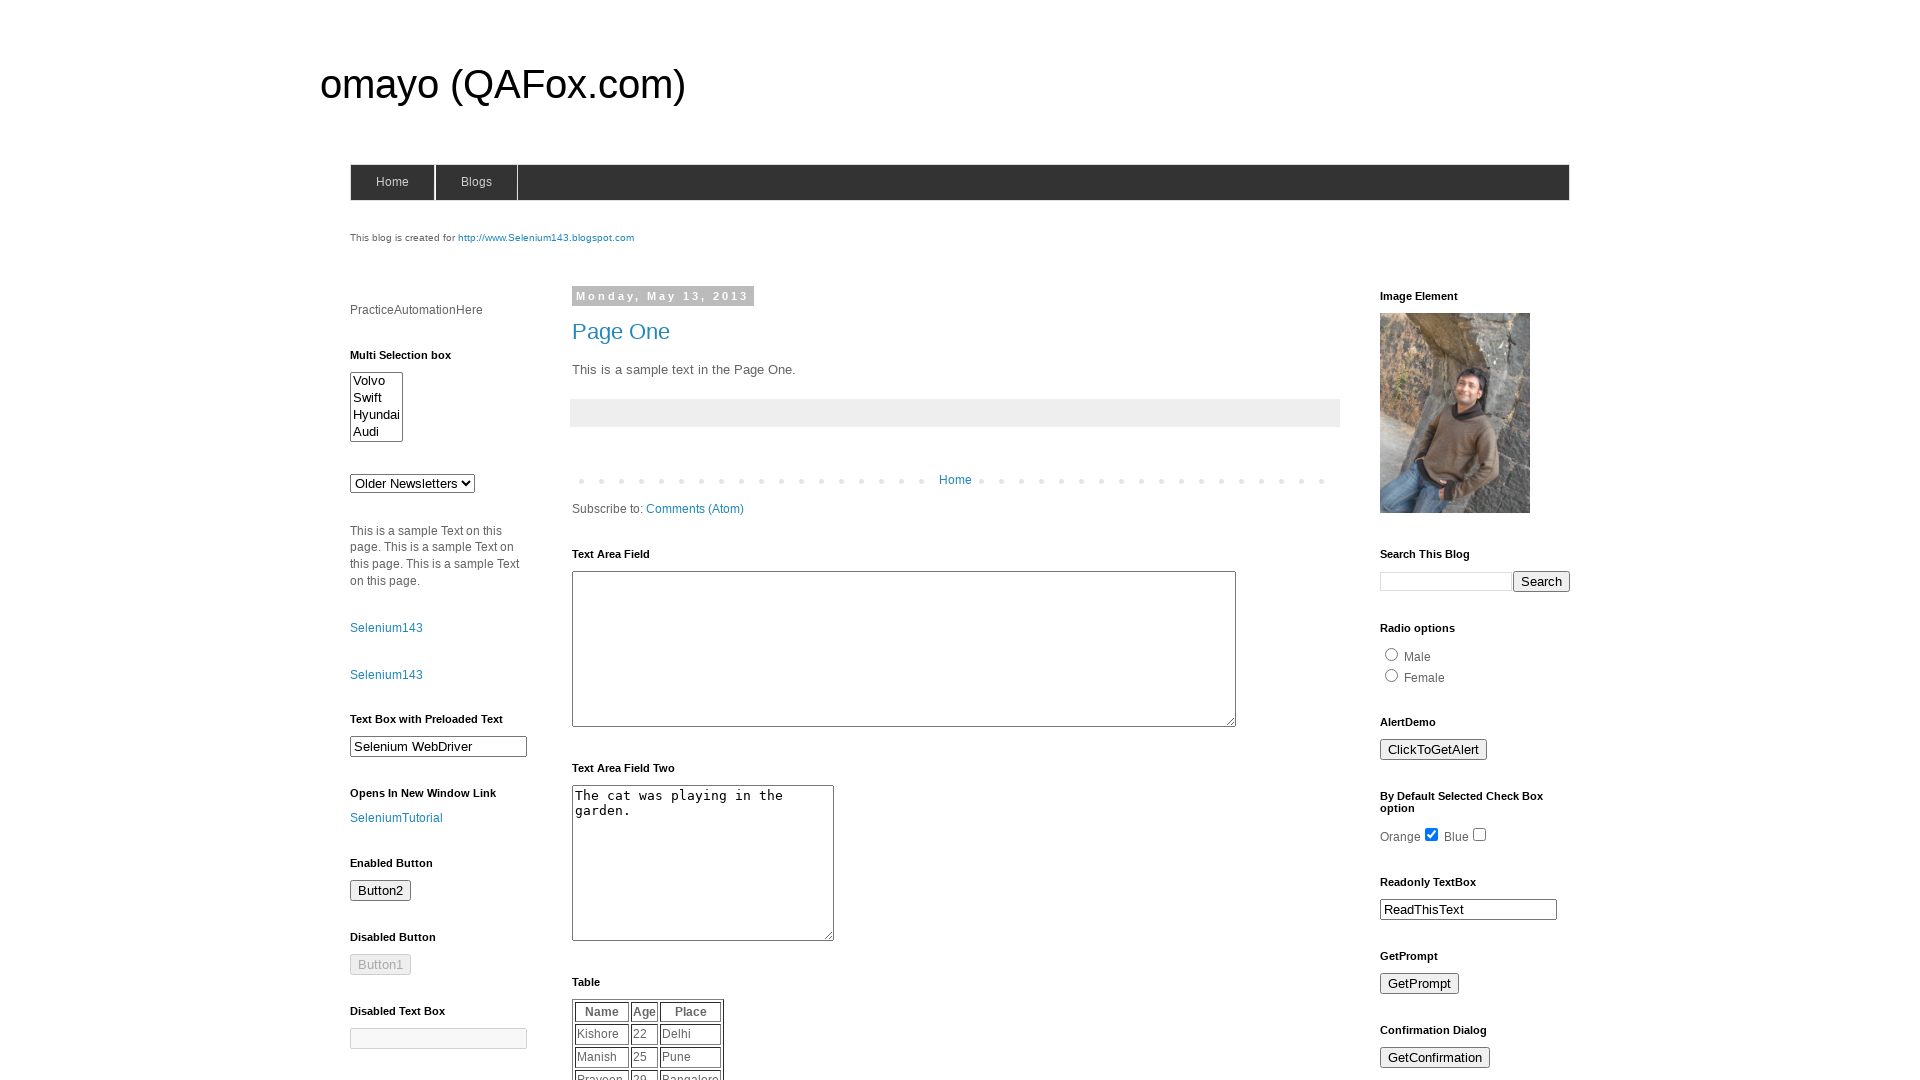

Retrieved page title: omayo (QAFox.com)
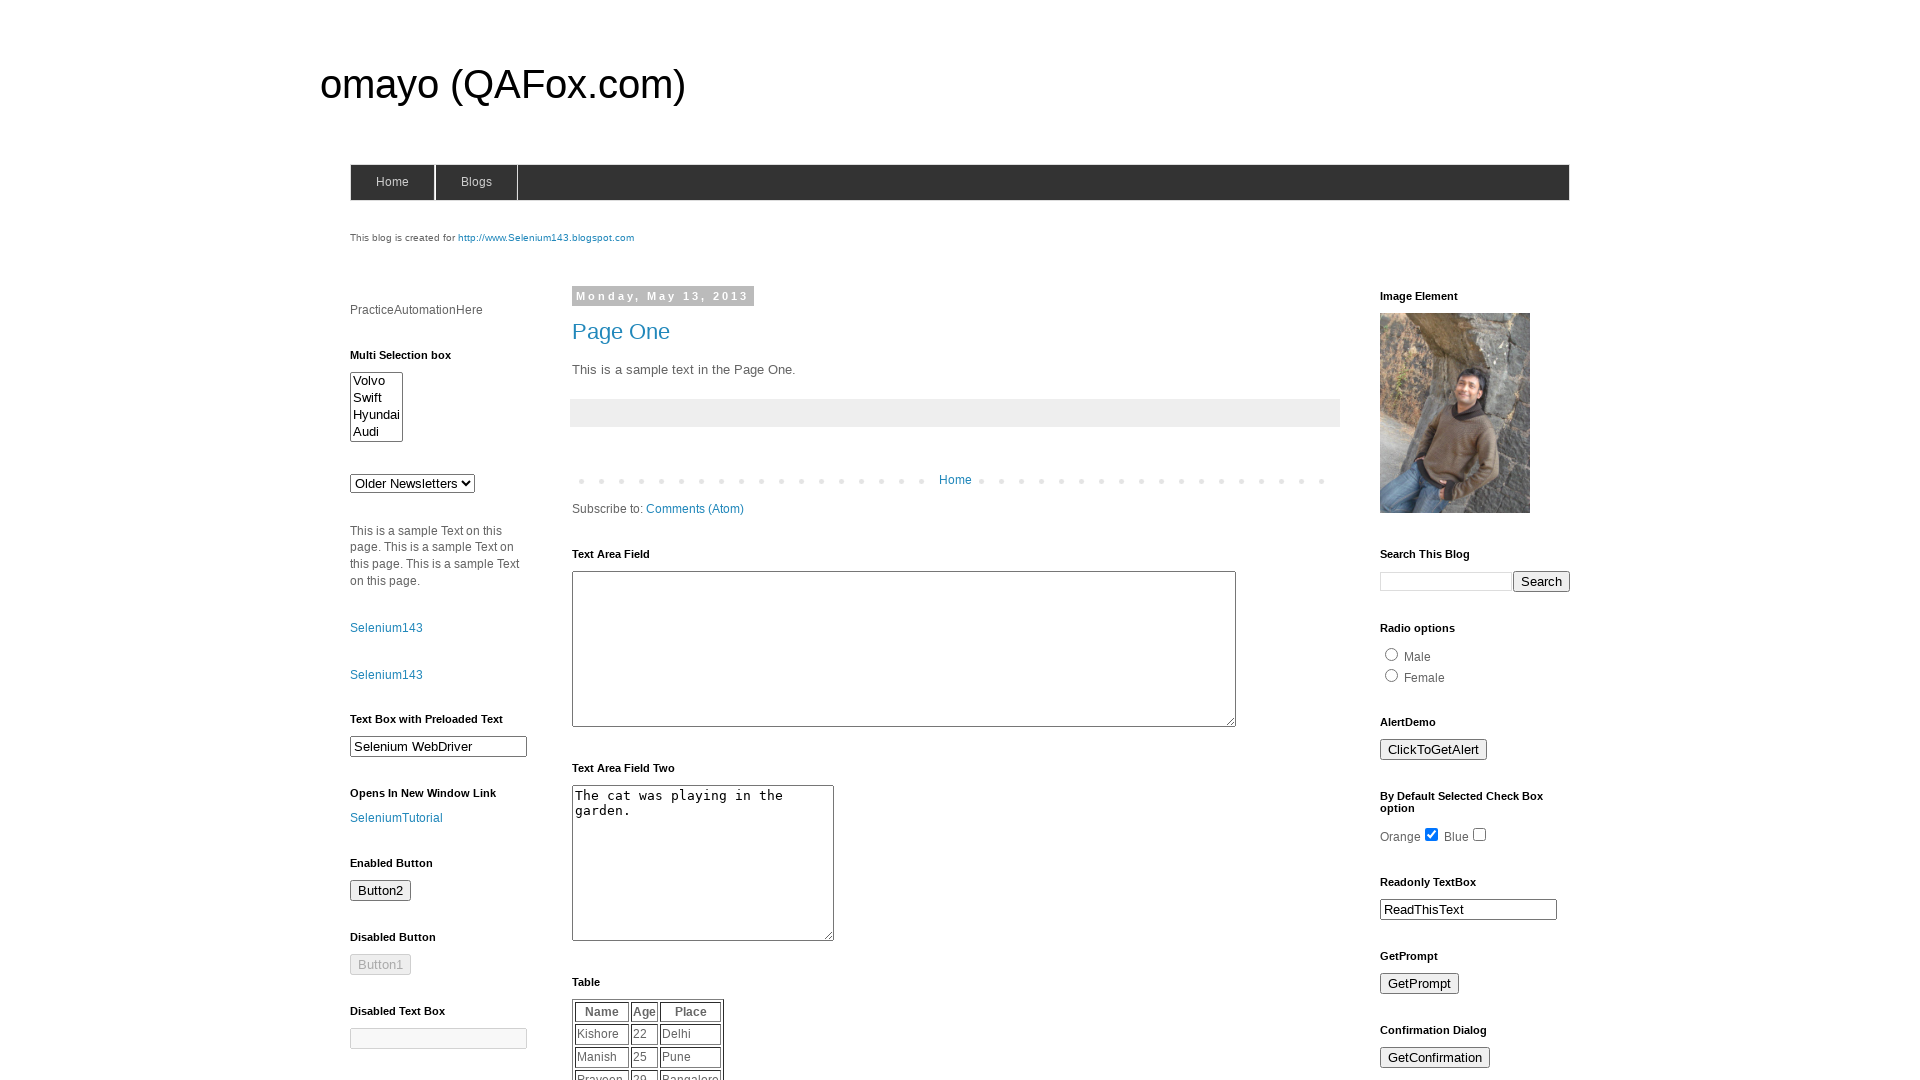

Retrieved current URL: http://omayo.blogspot.com/
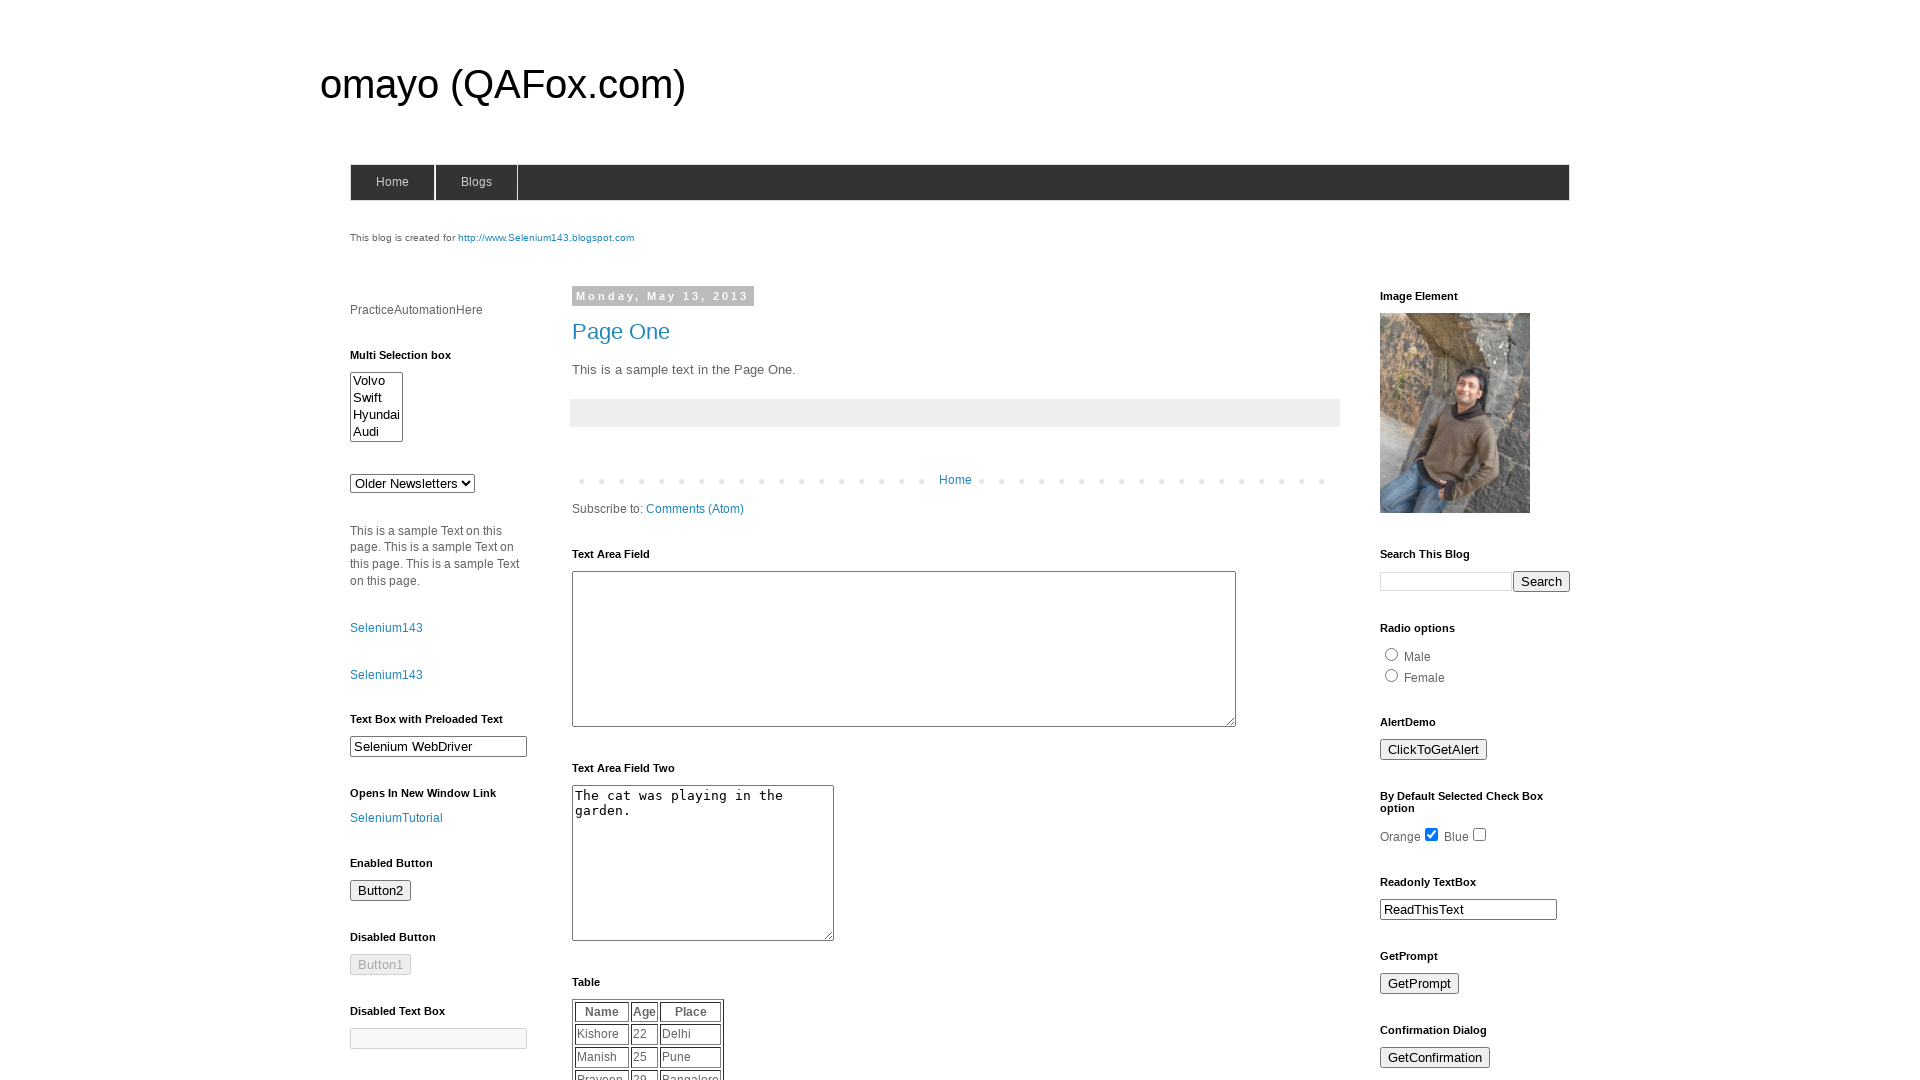

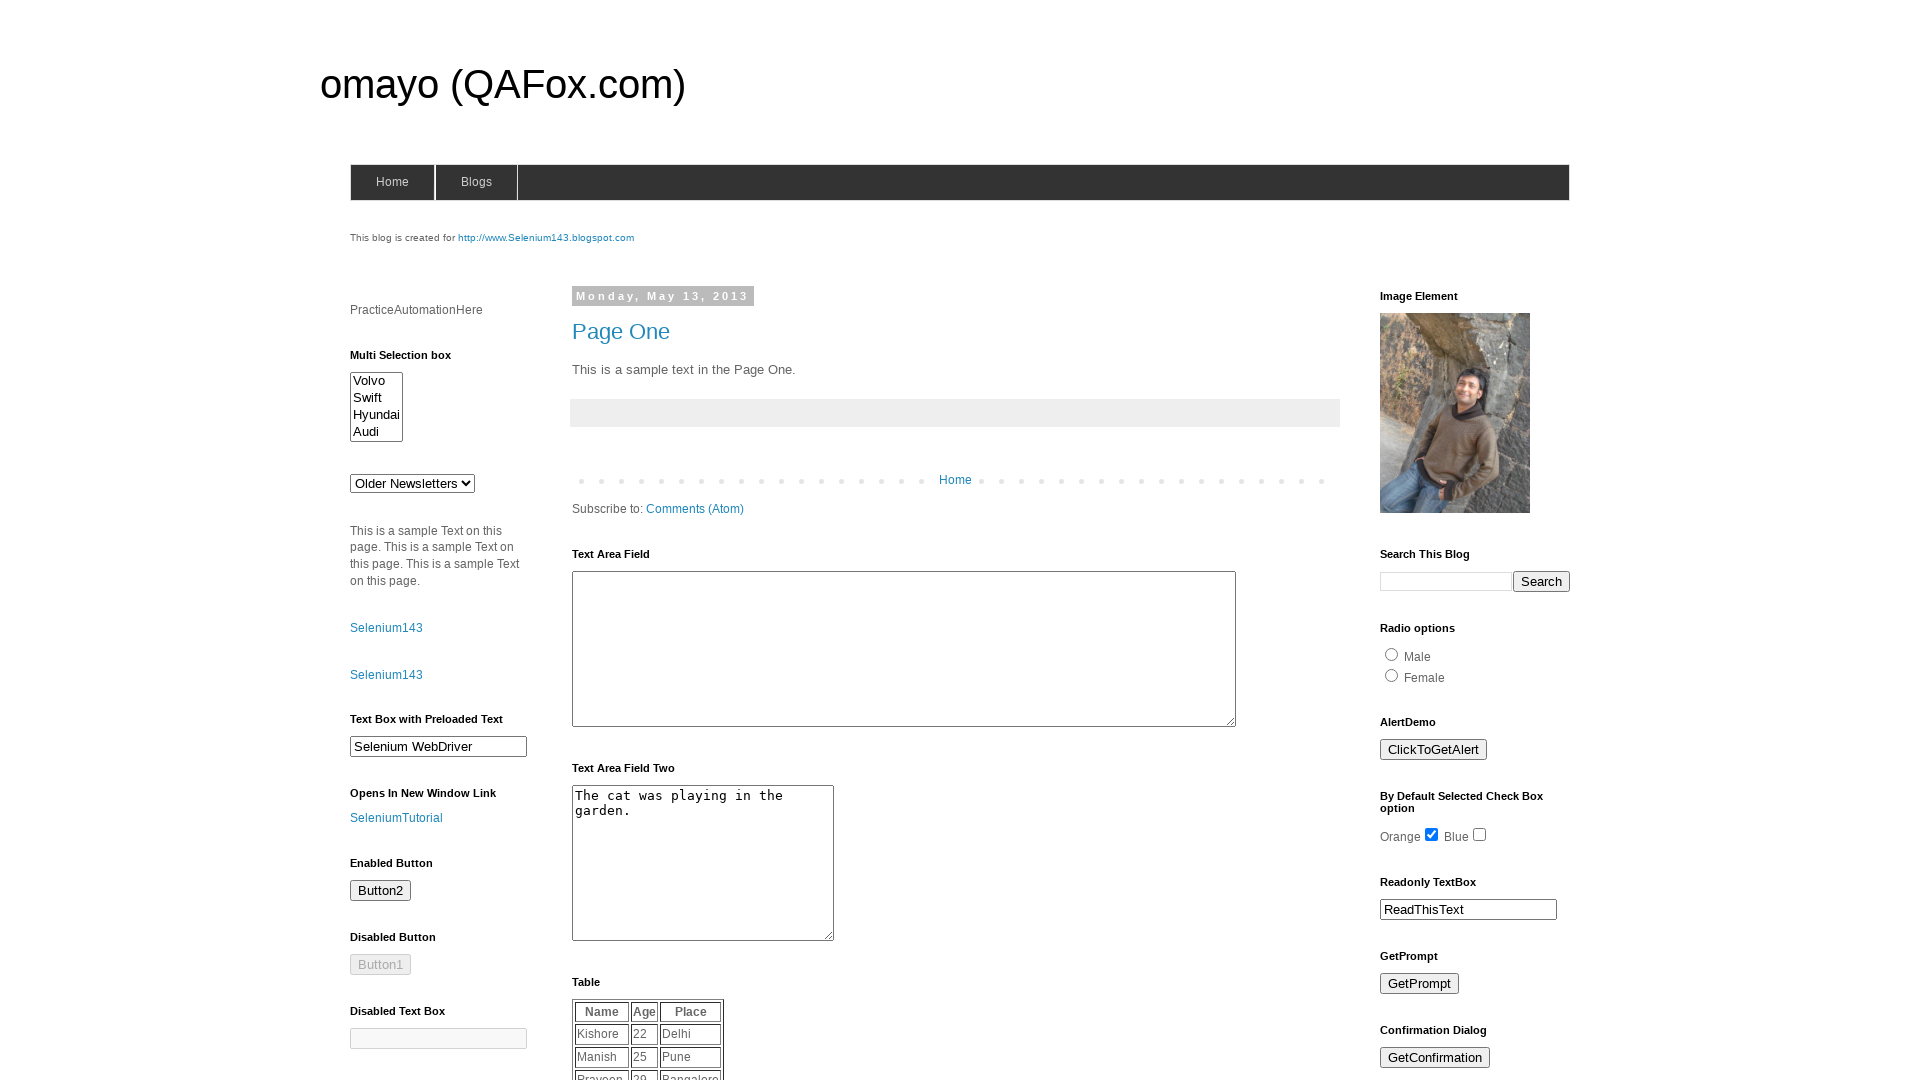